Unit test that searches for "pycon" on Python.org and asserts that results are found (no "No results found" message)

Starting URL: http://www.python.org

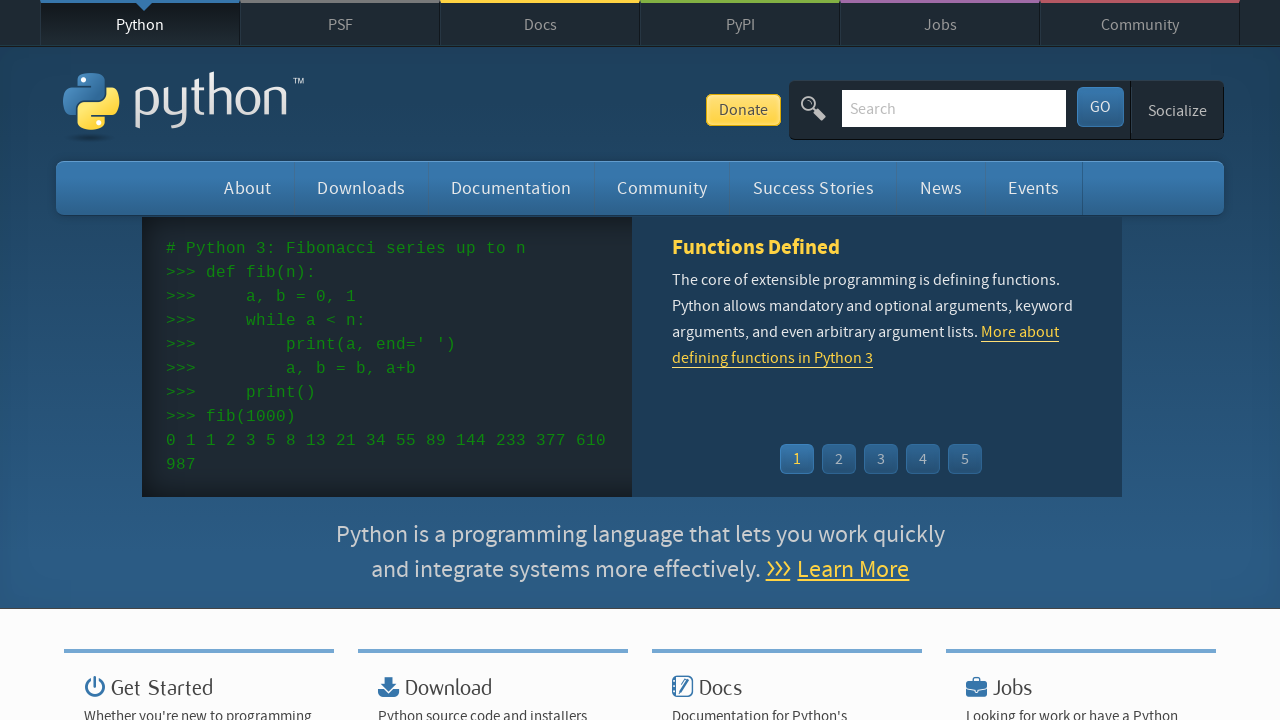

Verified page title contains 'Python'
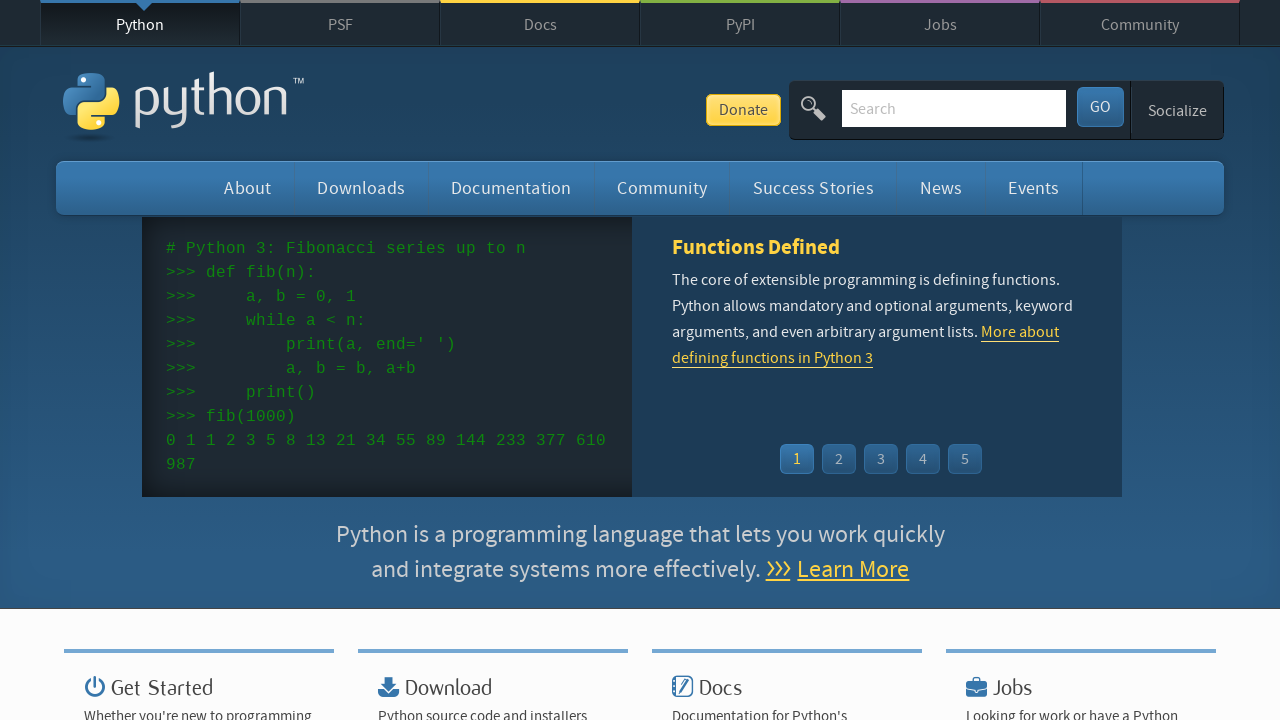

Filled search field with 'pycon' on input[name='q']
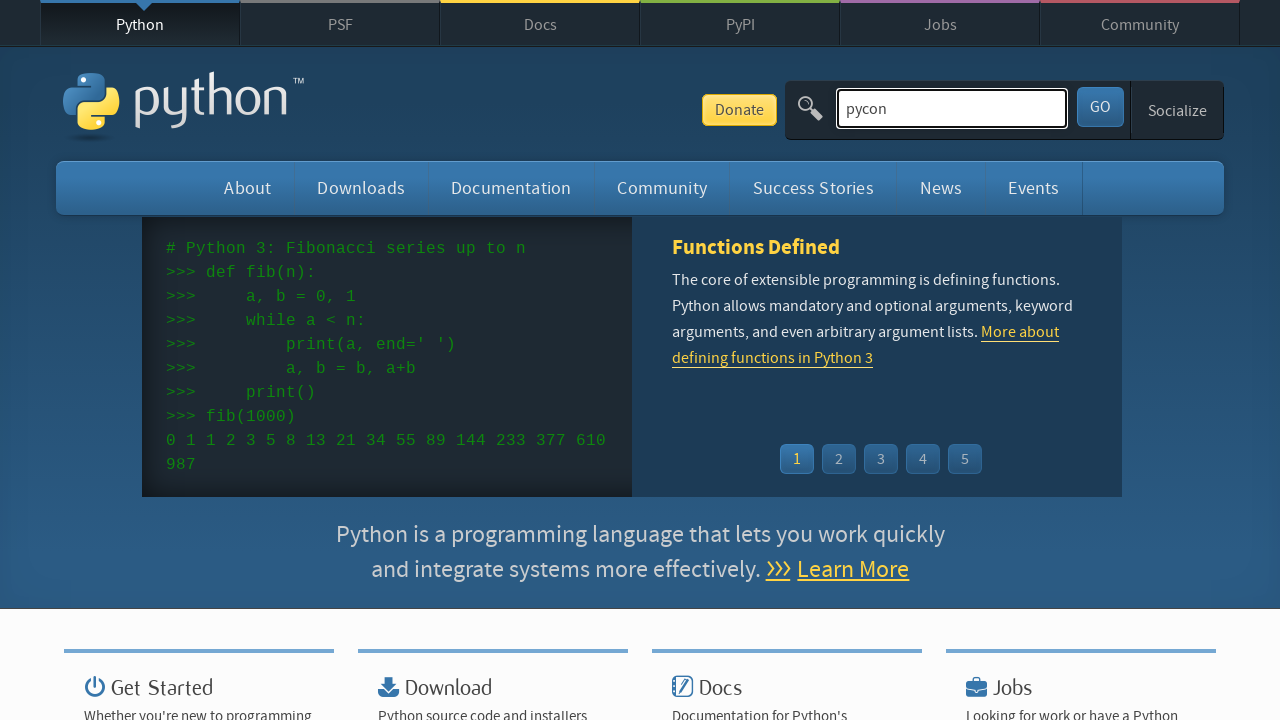

Pressed Enter to submit search on input[name='q']
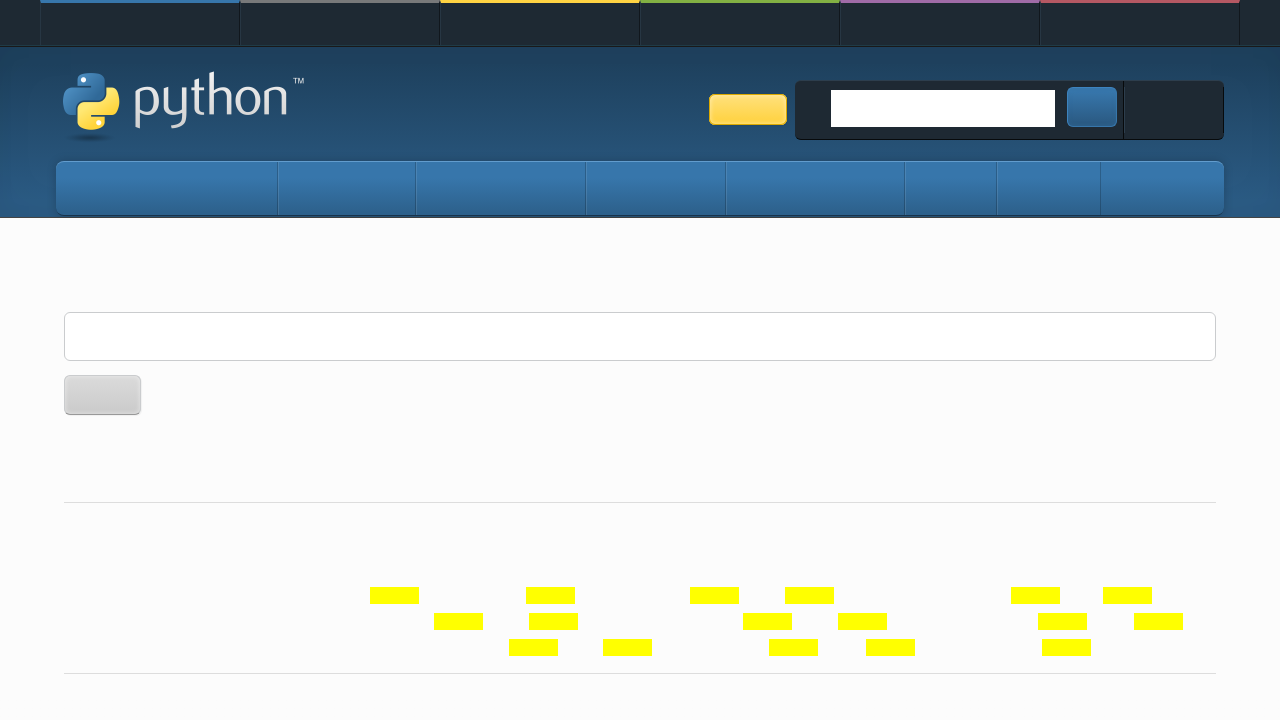

Waited for network idle state after search submission
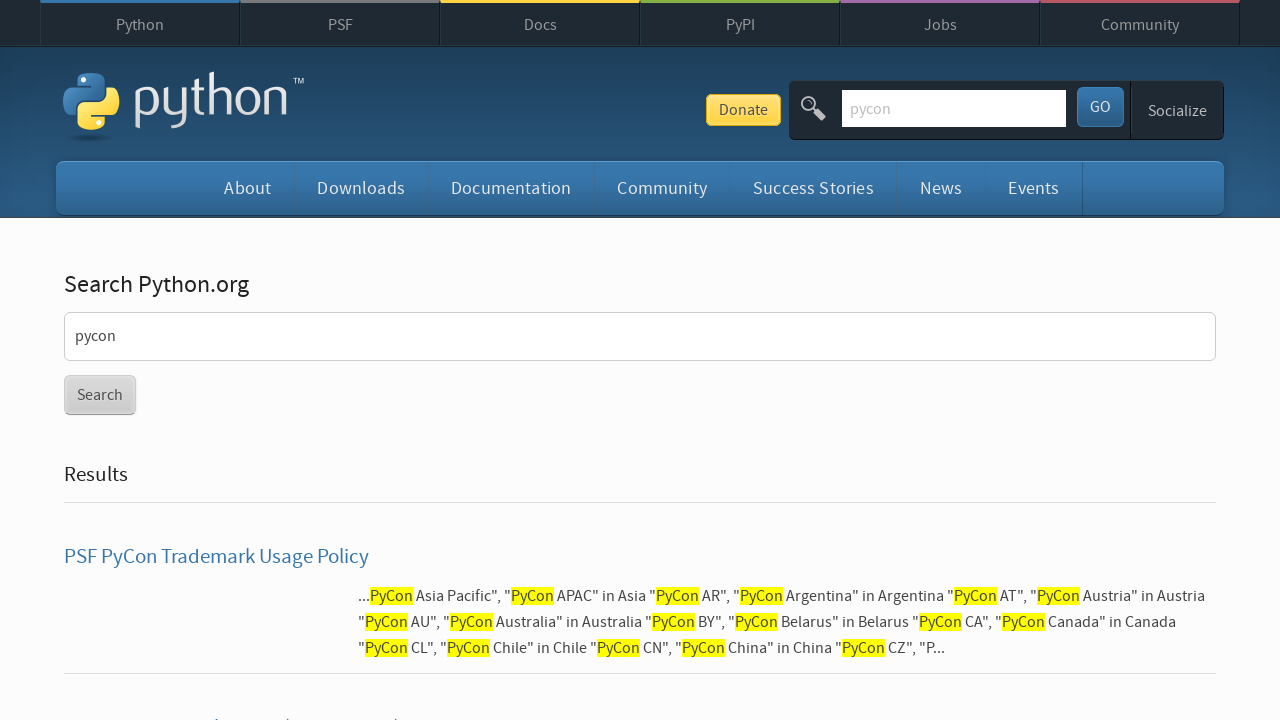

Verified 'No results found' message is not present in search results
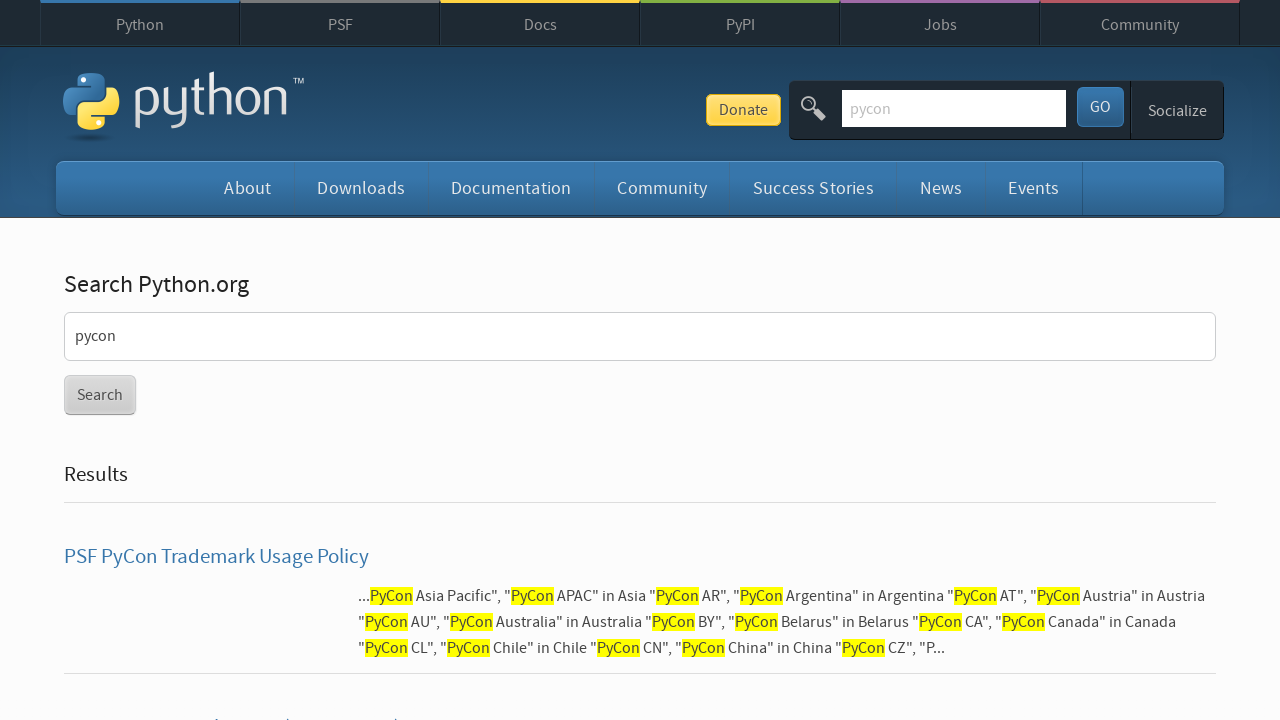

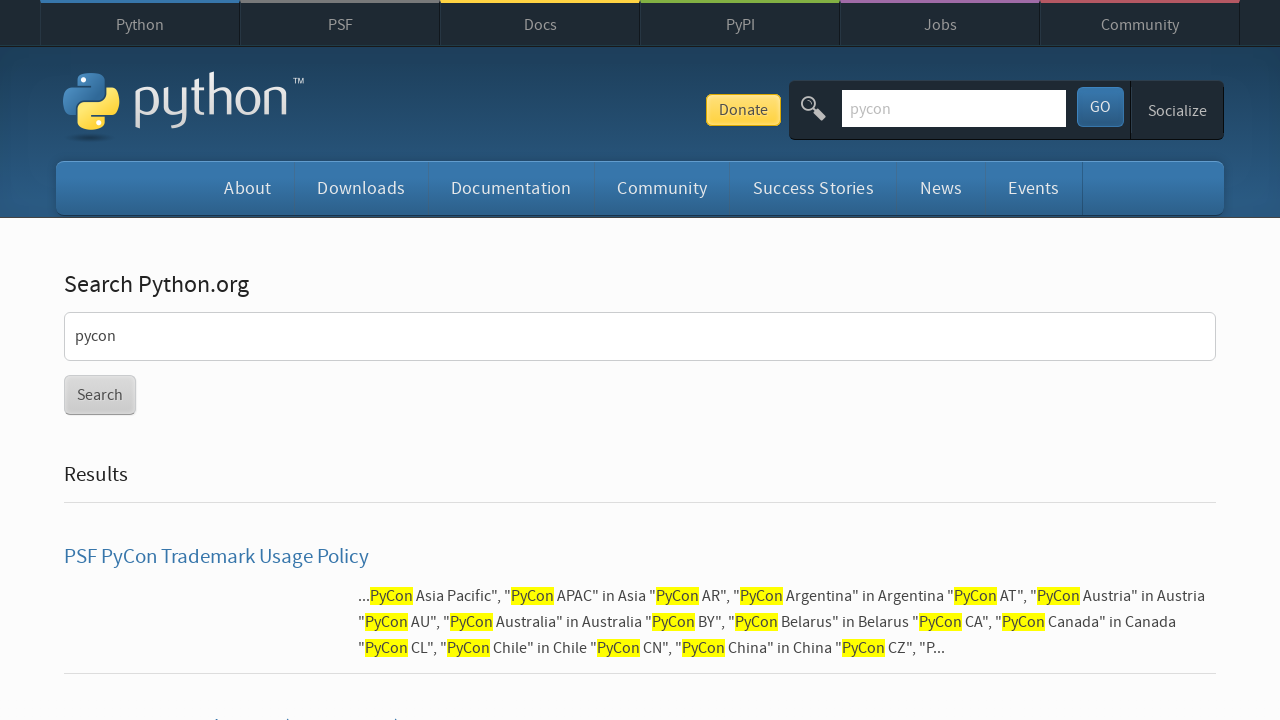